Navigates to Python.org and locates the 'about' section element to verify page structure

Starting URL: http://www.python.org

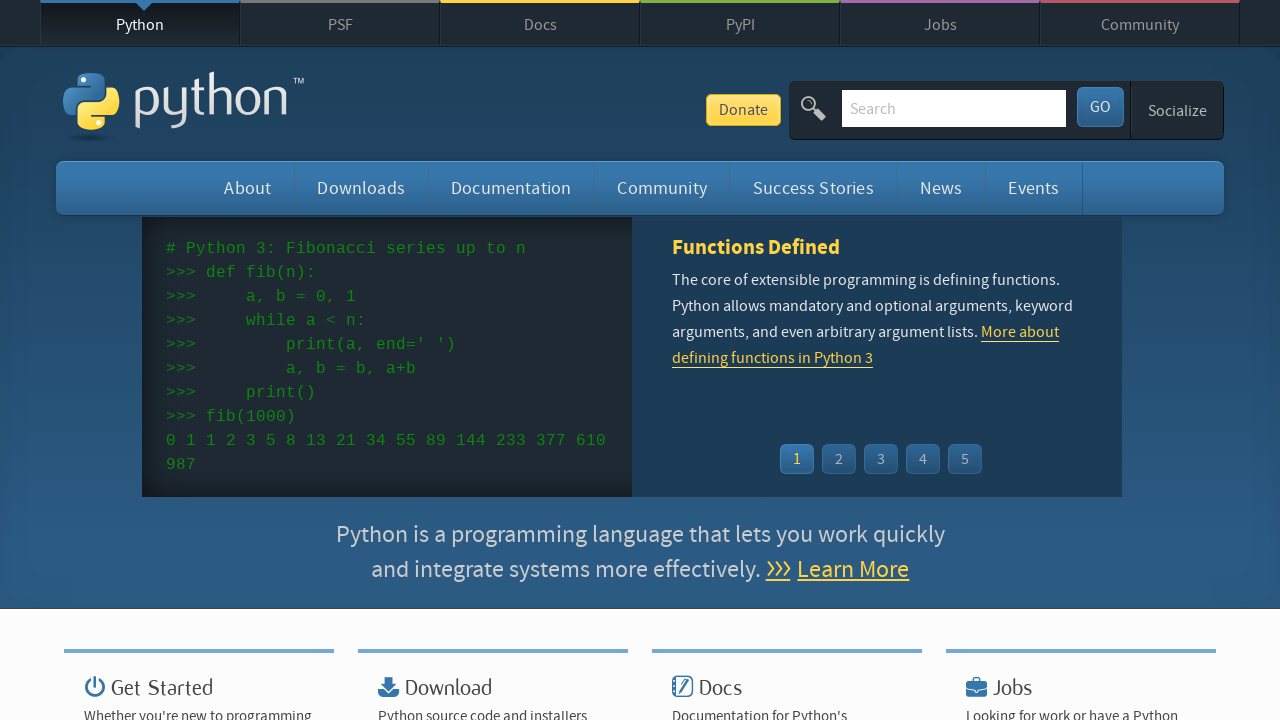

Navigated to http://www.python.org
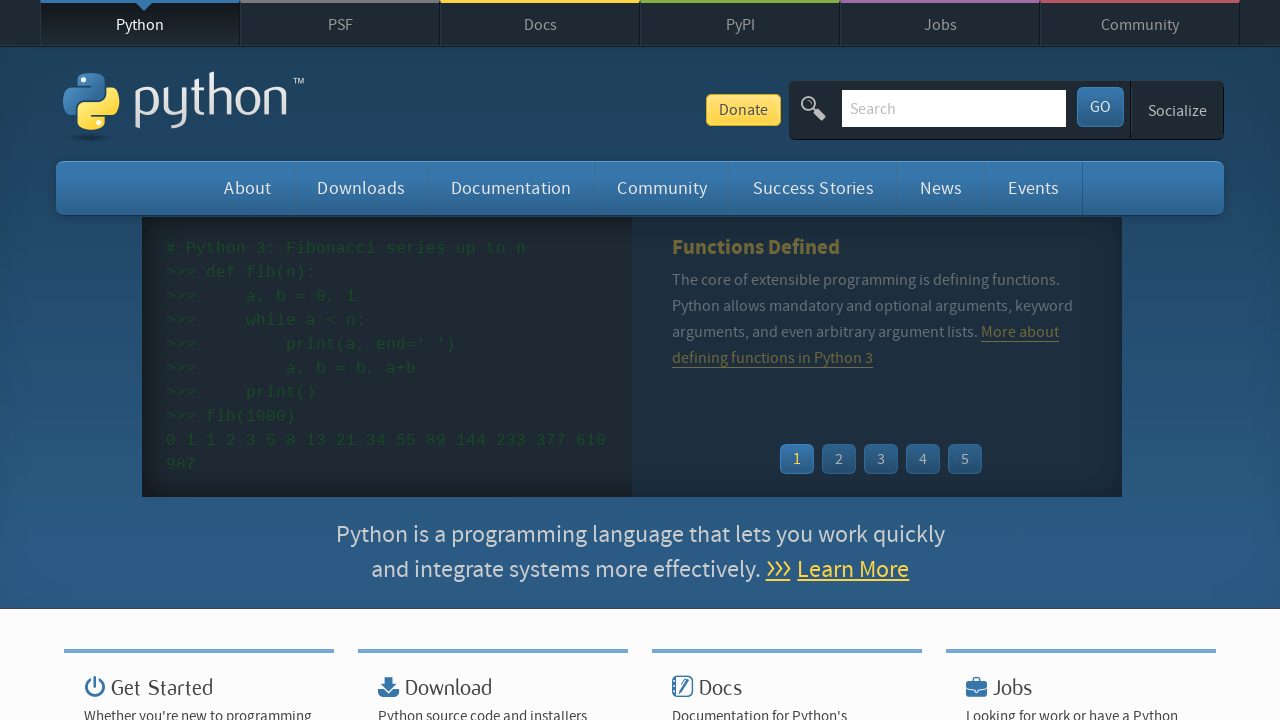

Located the 'about' section element
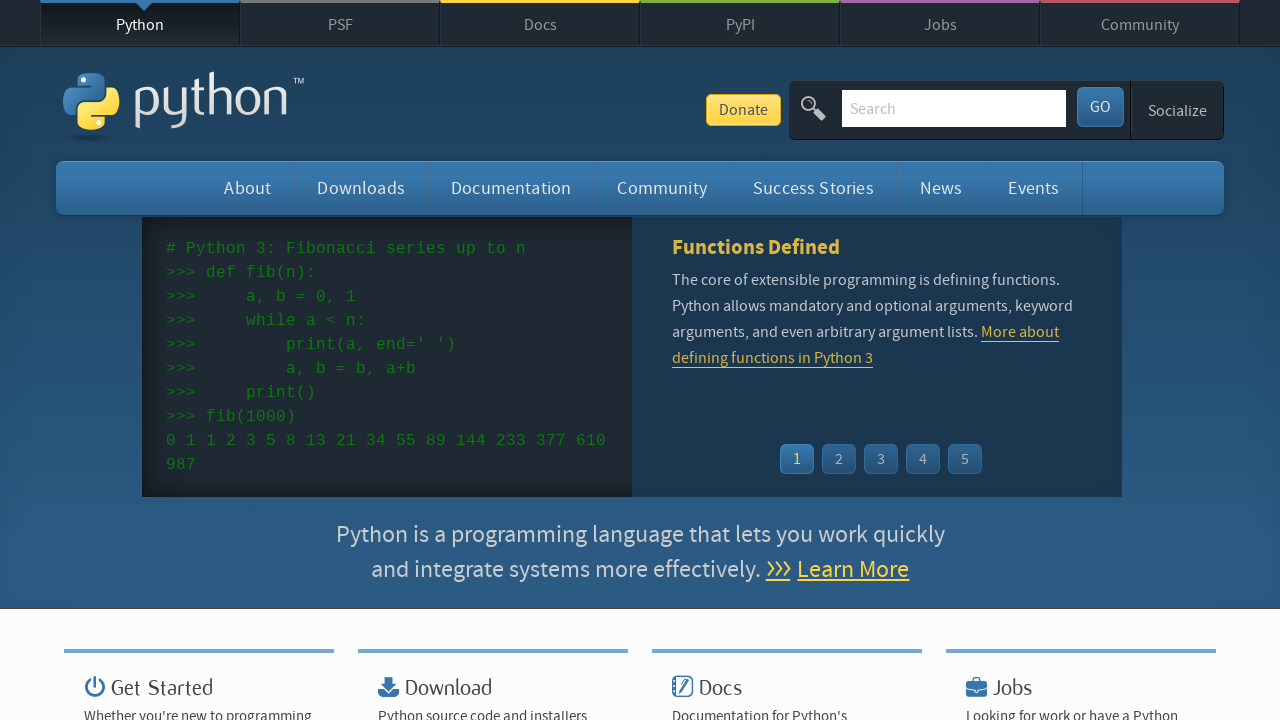

Retrieved inner HTML of the first link within the about element
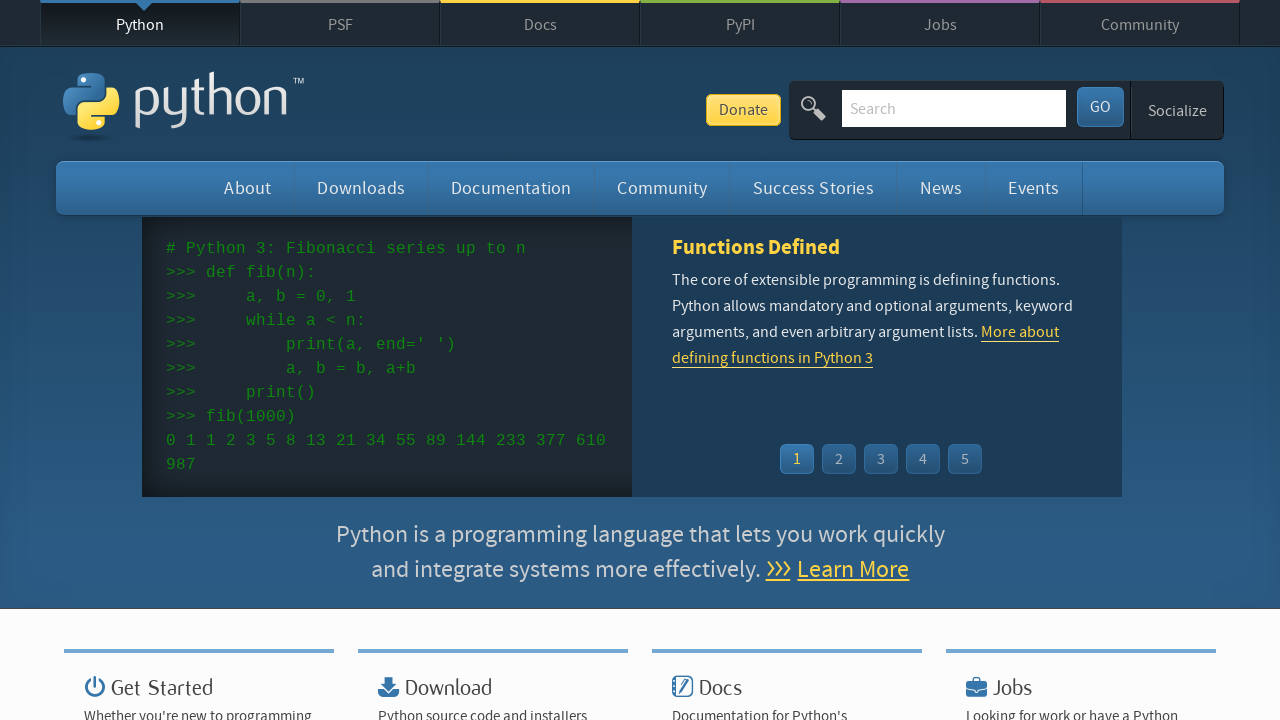

Verified that the about element is visible
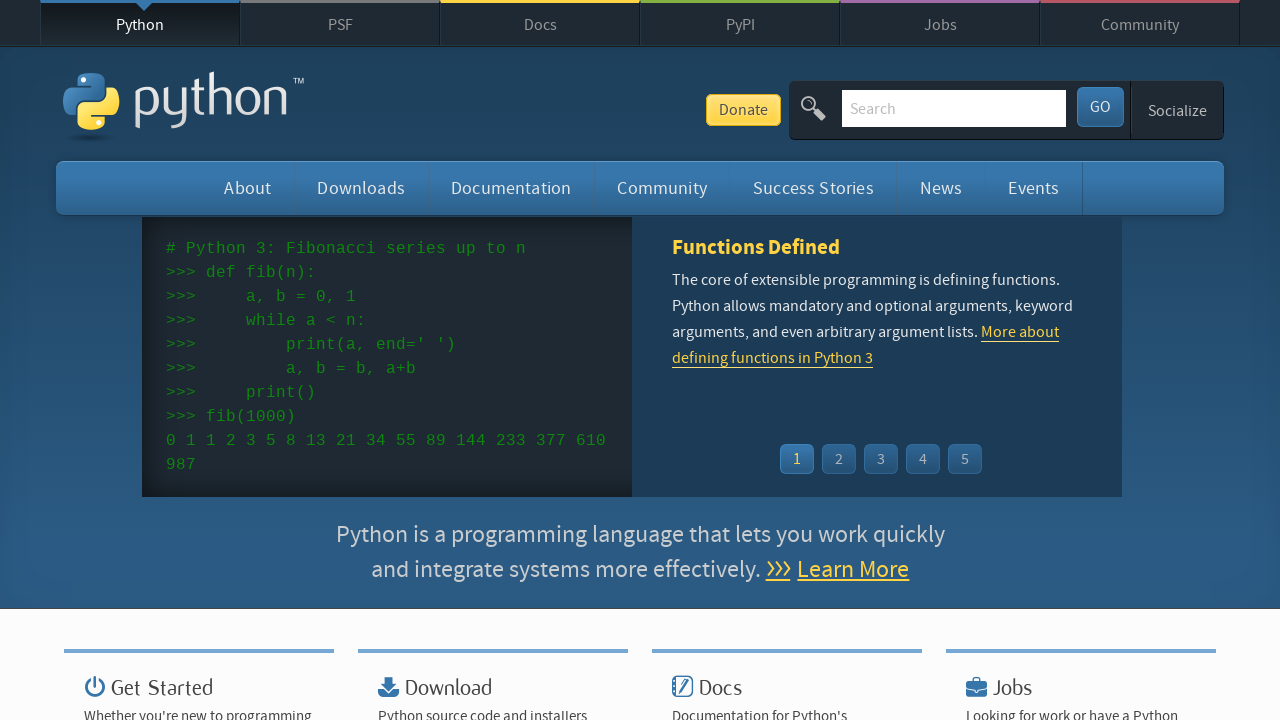

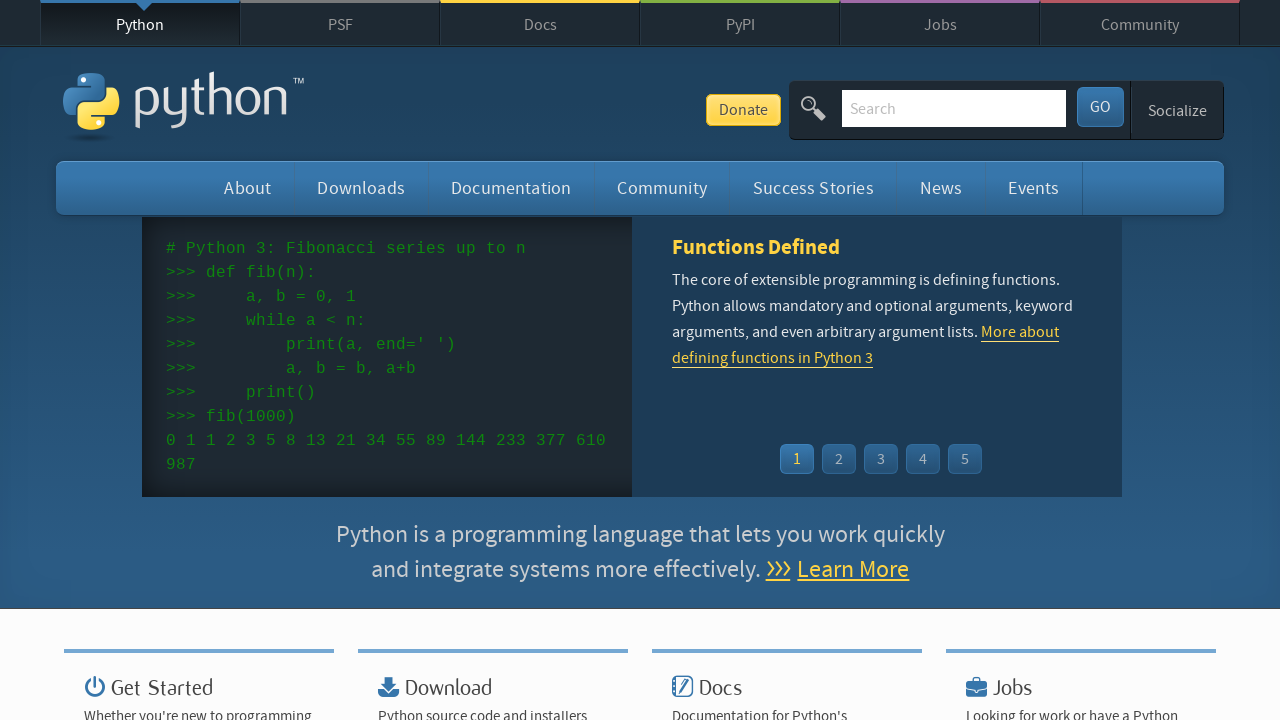